Tests Apache Derby download page by finding latest version and navigating to download link

Starting URL: https://db.apache.org/derby/derby_downloads.html

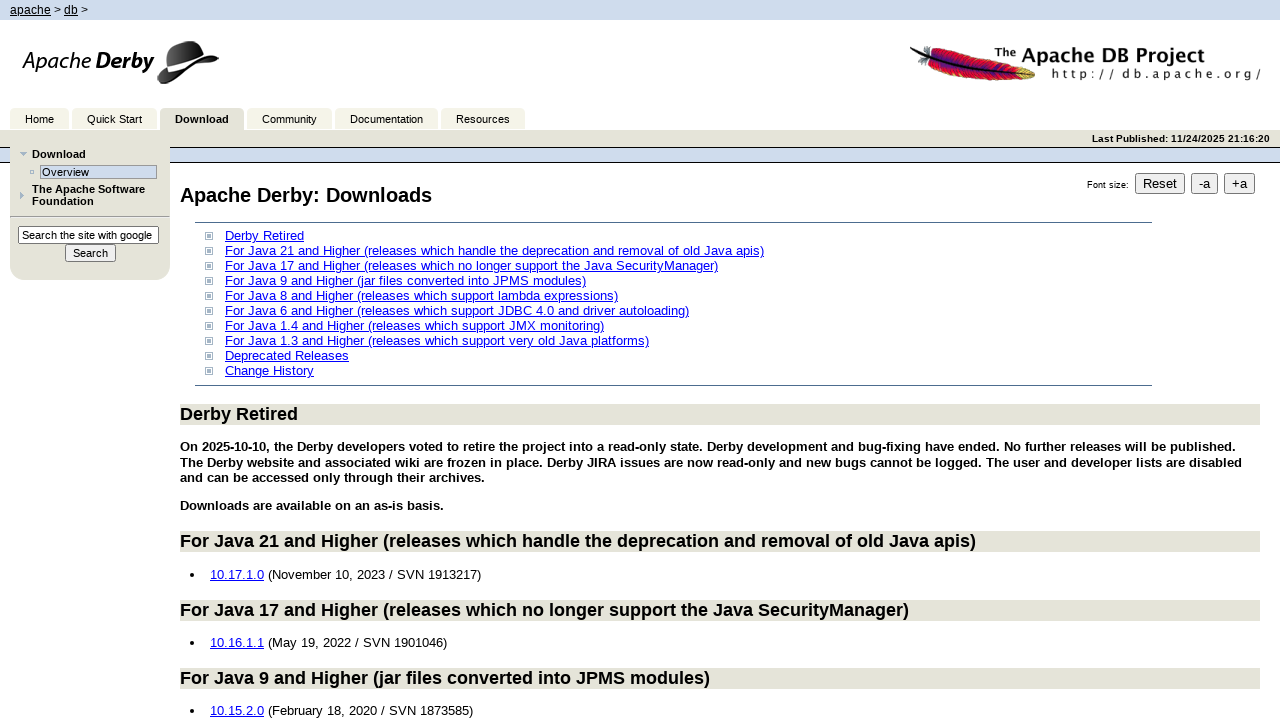

Retrieved all links from Apache Derby downloads page
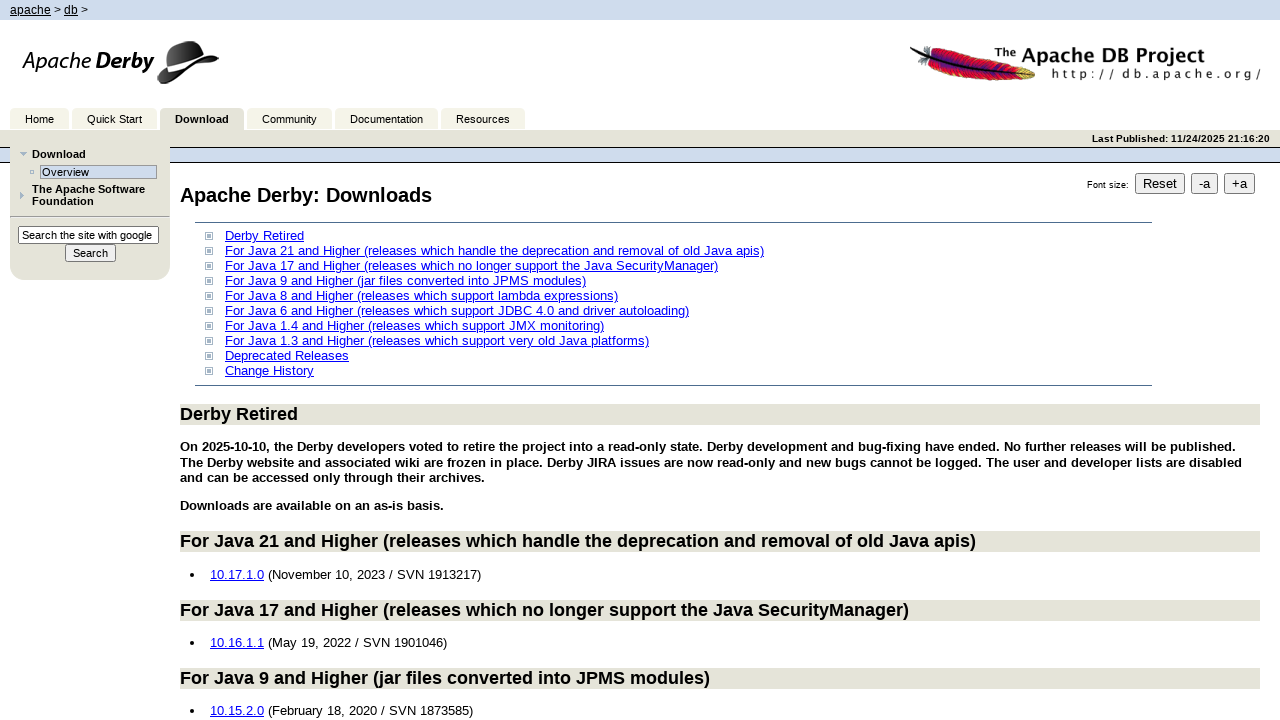

Filtered links to find Apache Derby version 10.8.x releases
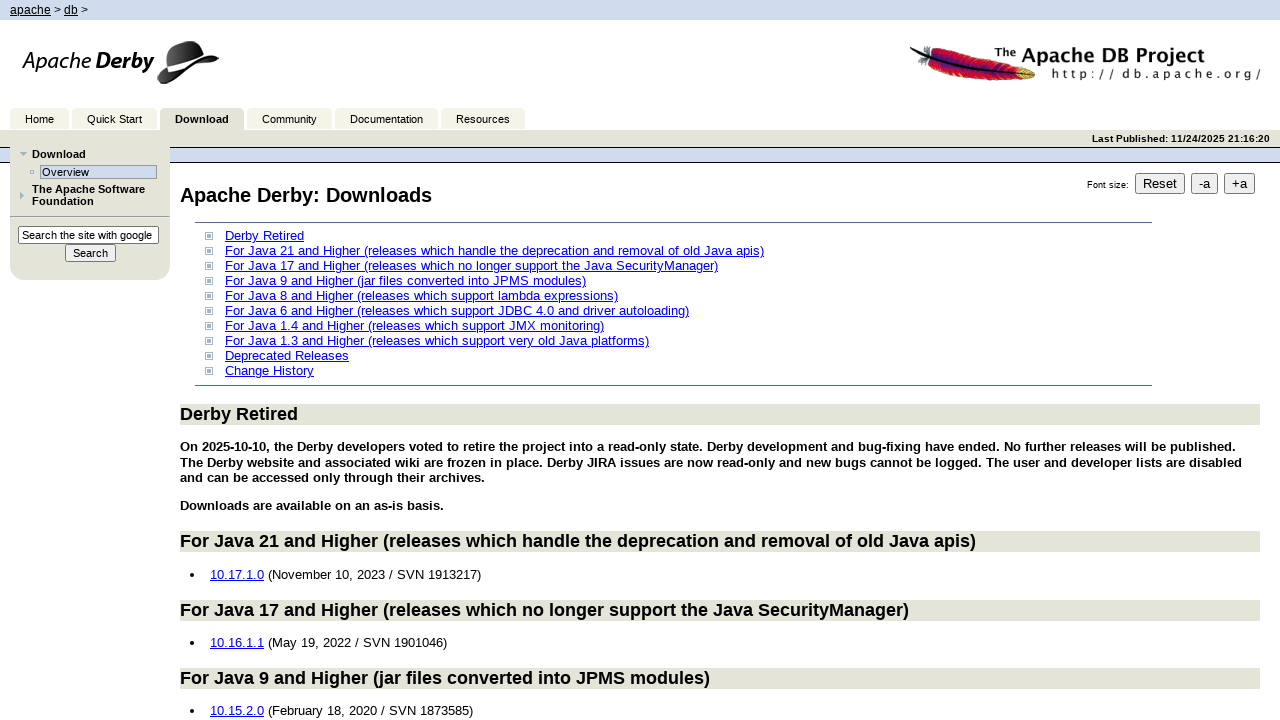

Identified latest Derby version: 10.8.3.0
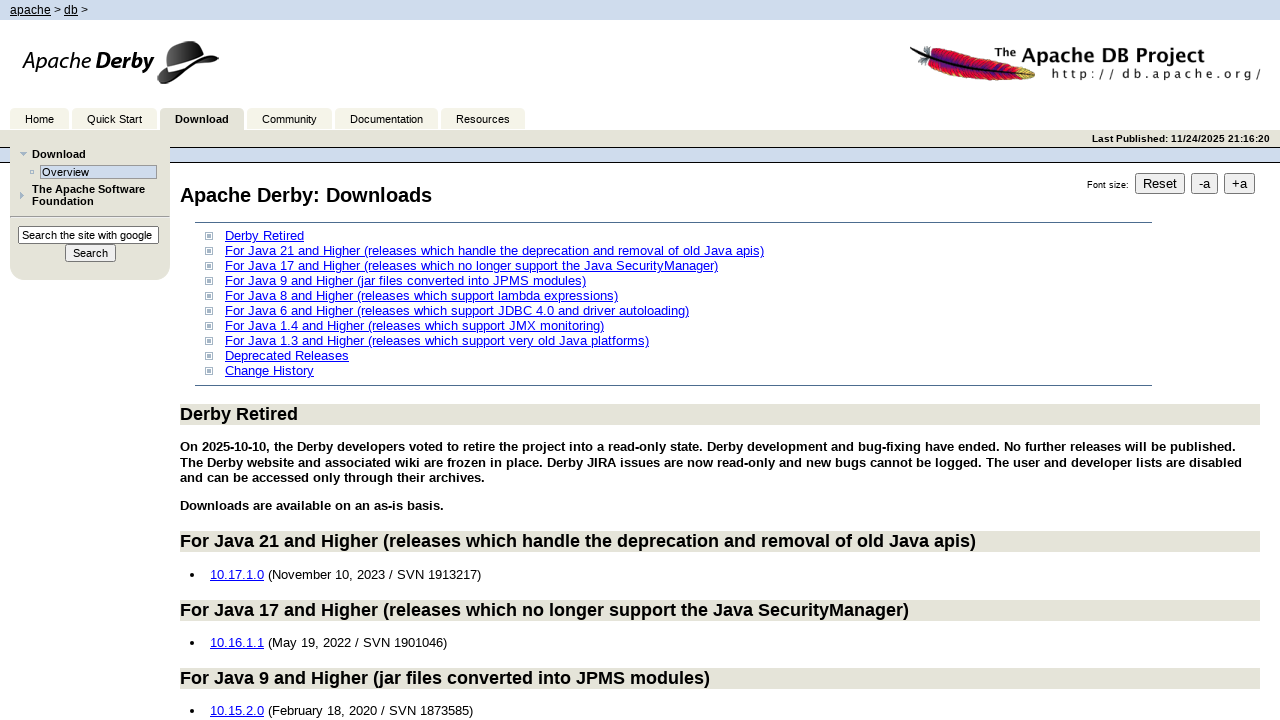

Clicked on latest Derby version download link
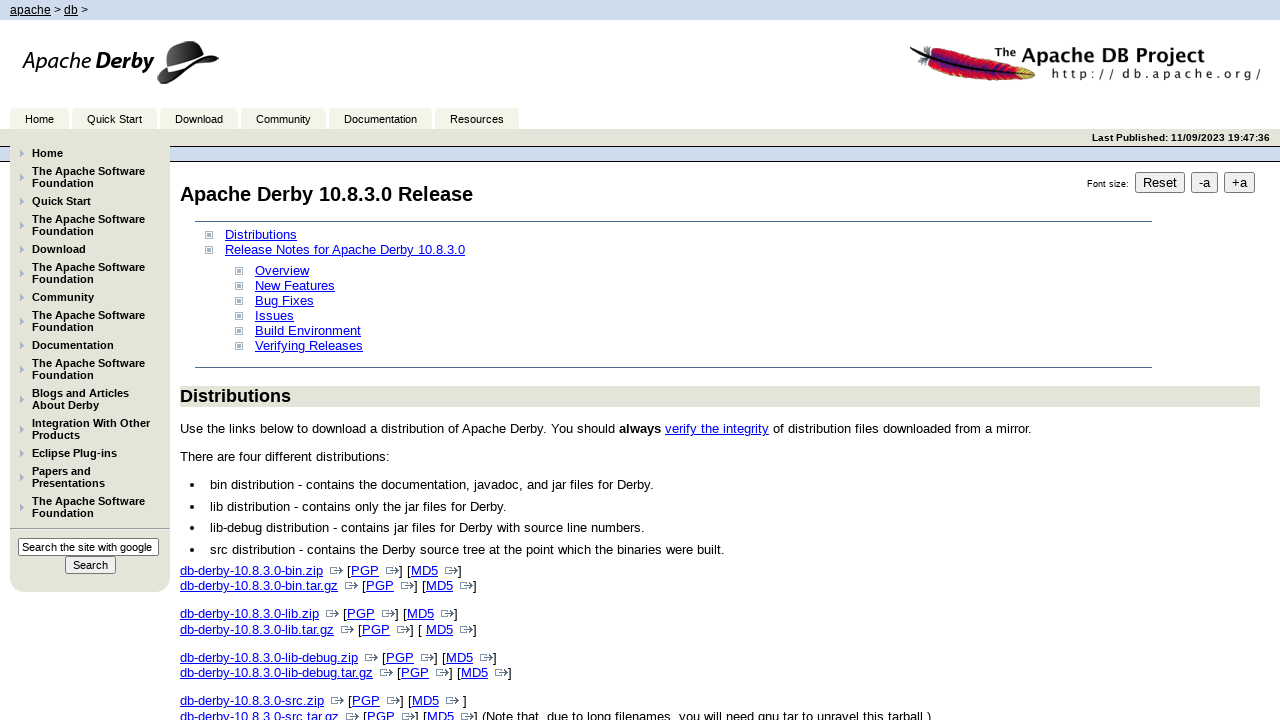

Download page loaded successfully
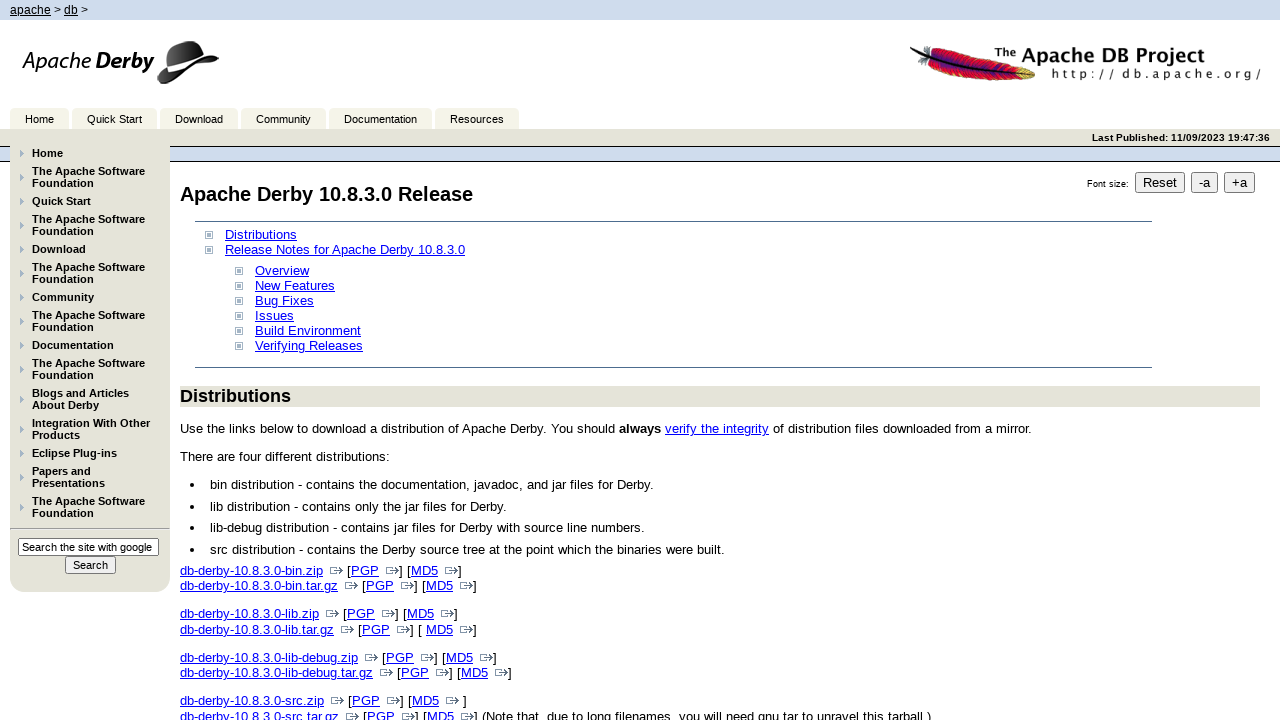

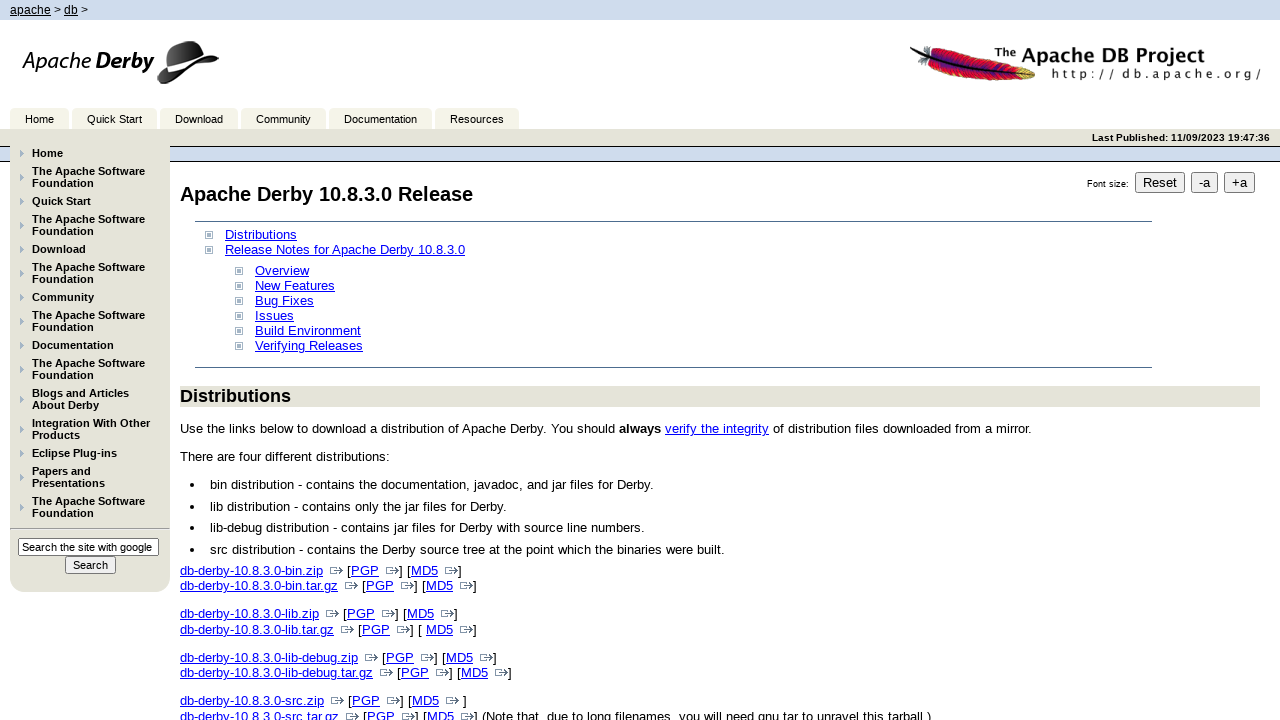